Tests right-click context menu functionality by right-clicking on a button element, selecting an option from the context menu, and accepting the resulting alert dialog

Starting URL: https://swisnl.github.io/jQuery-contextMenu/demo.html

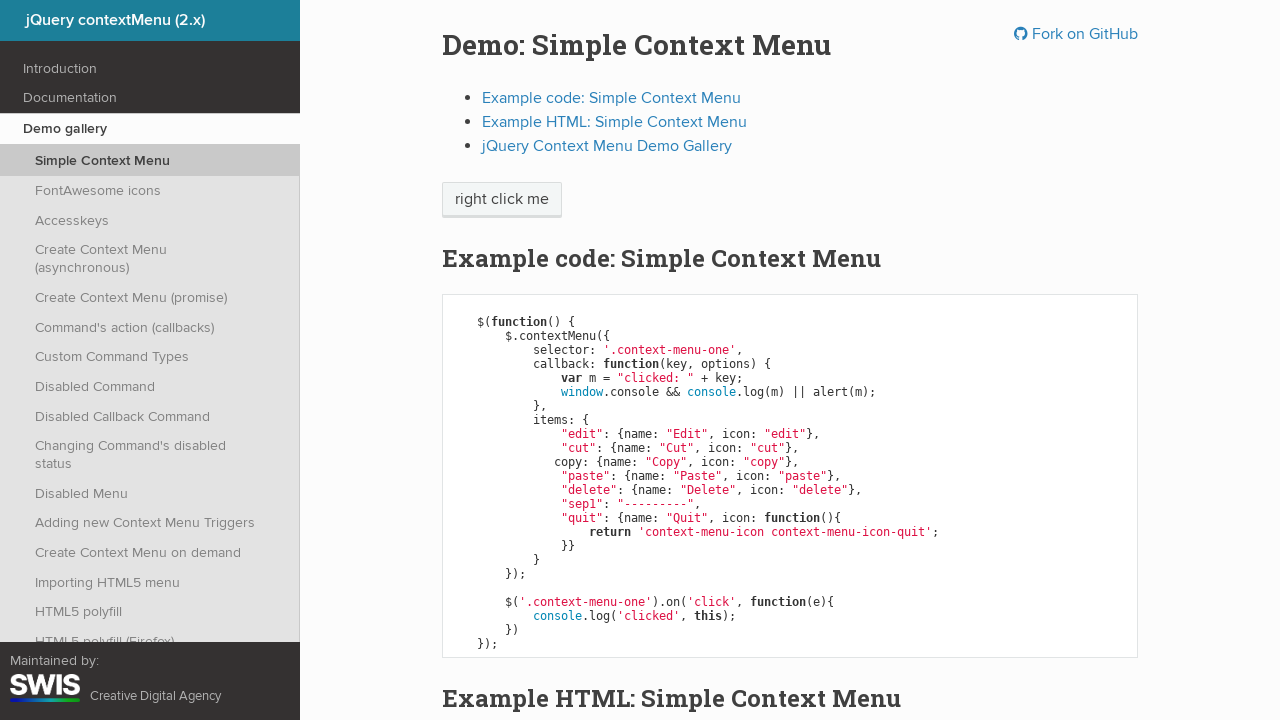

Right-clicked on context menu trigger button at (502, 200) on span.context-menu-one
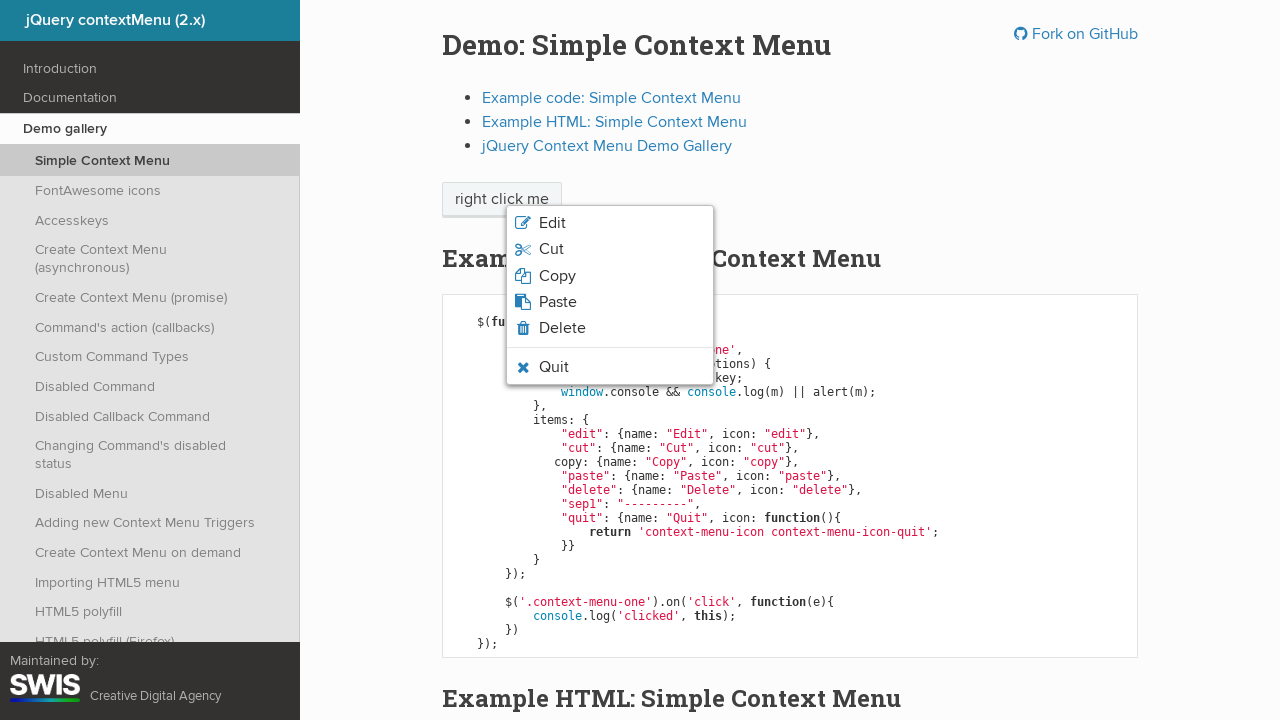

Clicked on third context menu item (Copy) at (557, 276) on ul.context-menu-list li:nth-child(3) span
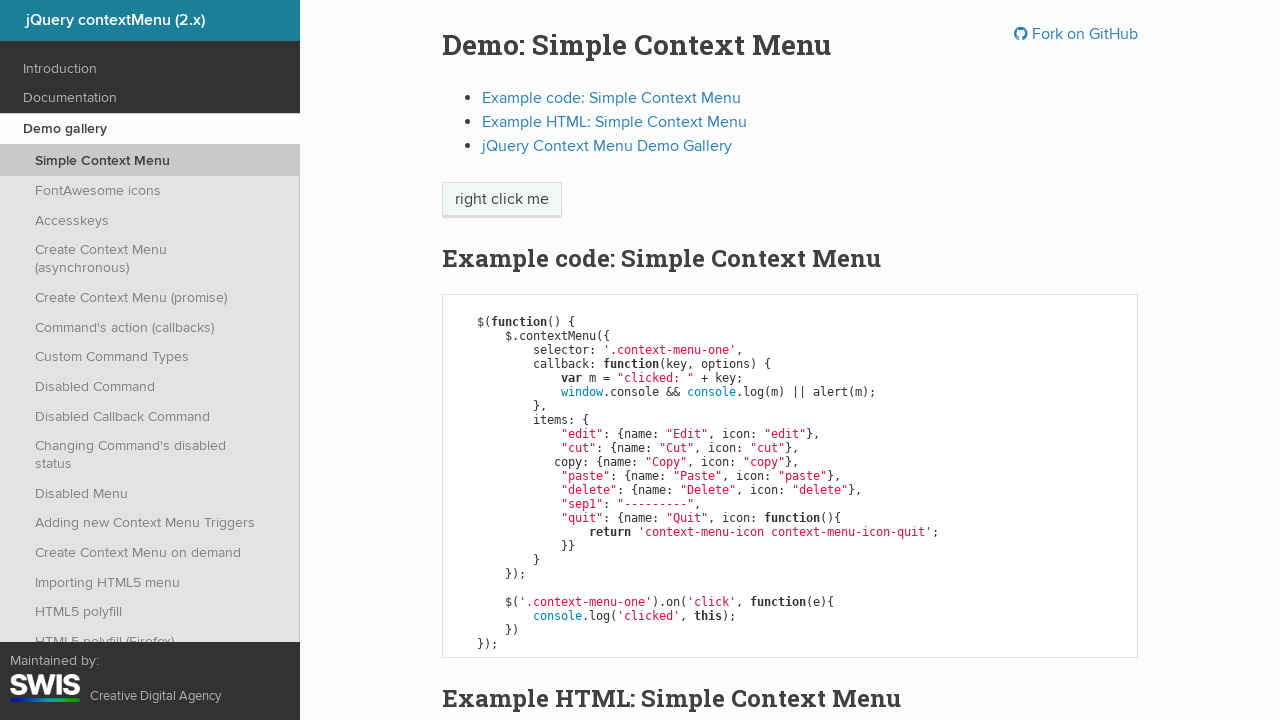

Accepted alert dialog
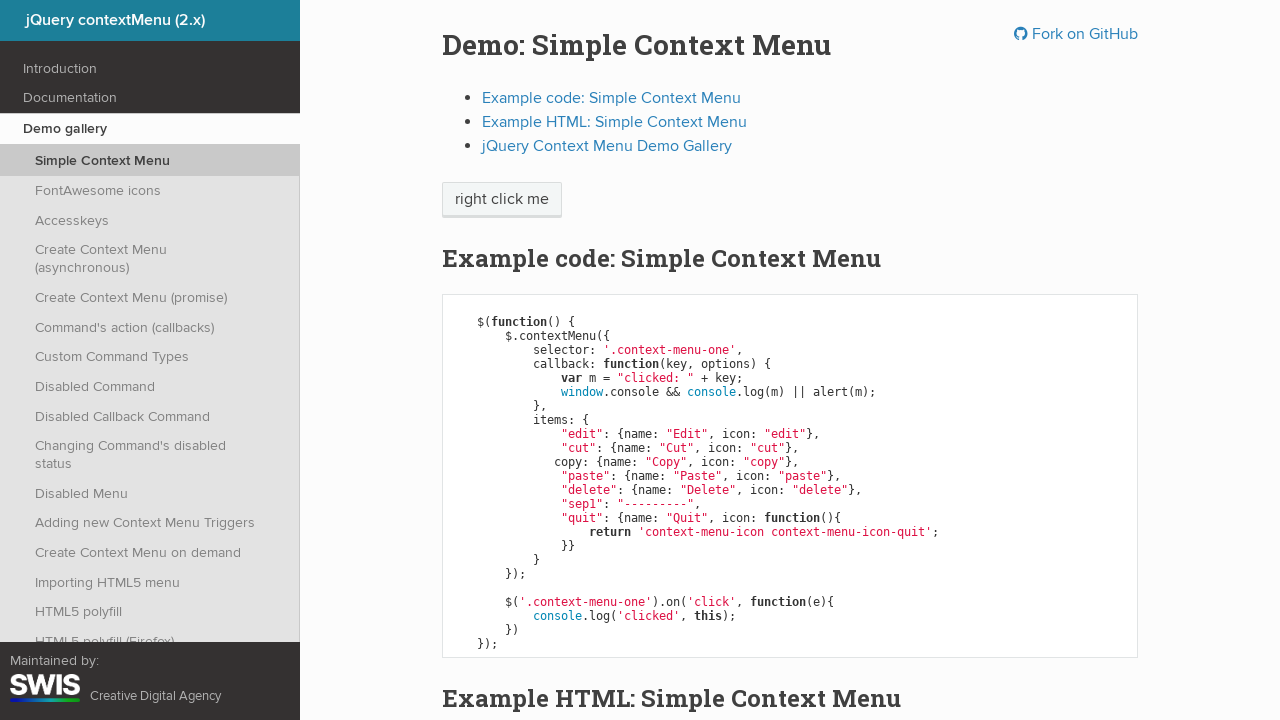

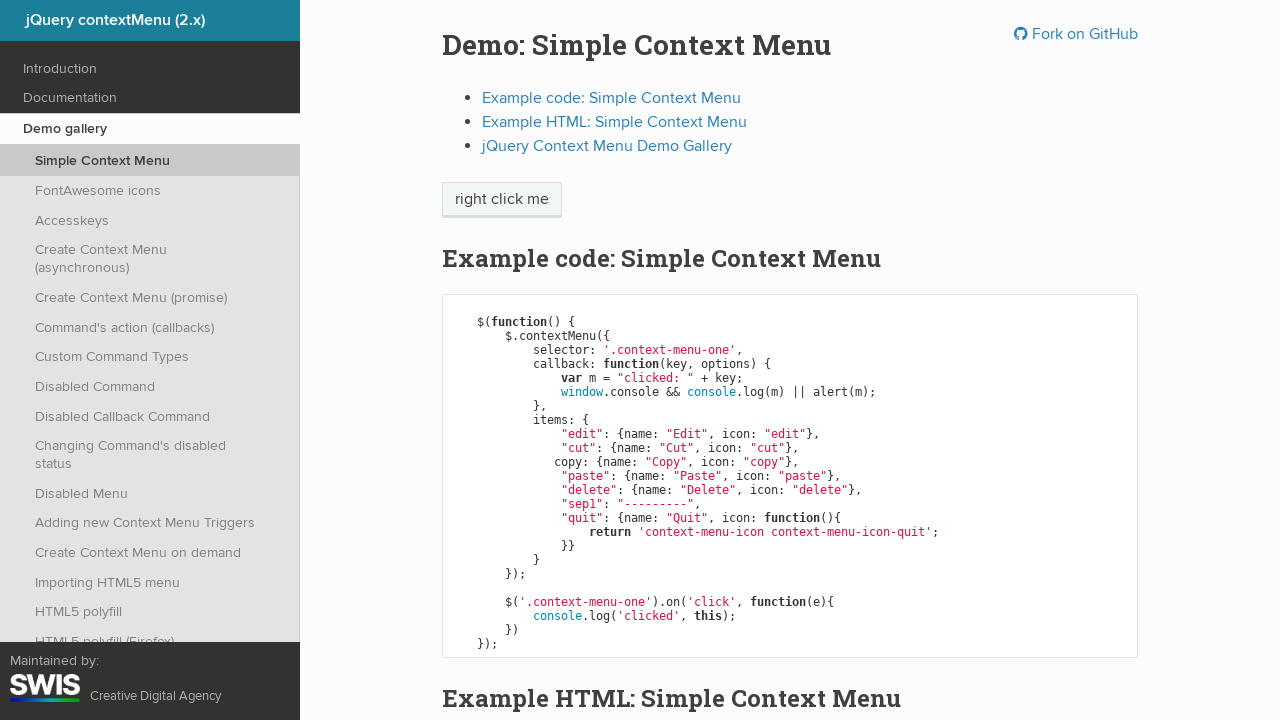